Tests dropdown selection using Playwright's select_option method to choose "Option 1" by text, then verifies the selection.

Starting URL: https://the-internet.herokuapp.com/dropdown

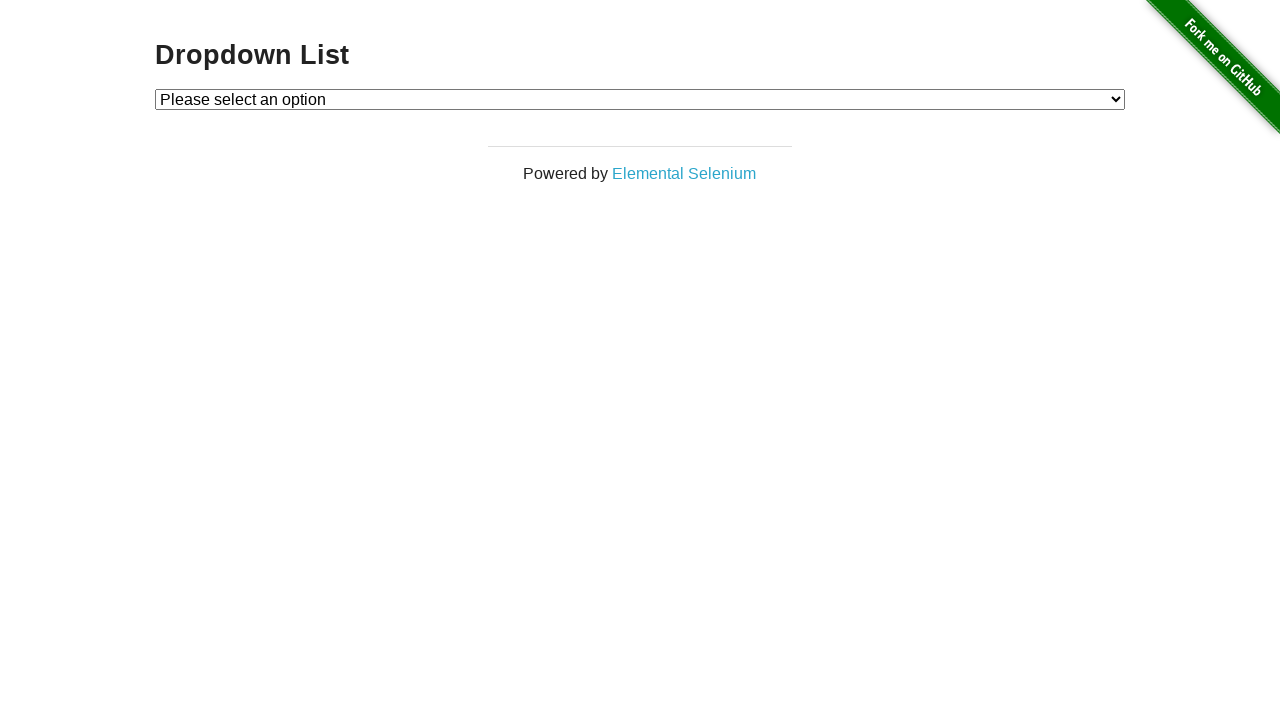

Selected 'Option 1' from dropdown using select_option method on #dropdown
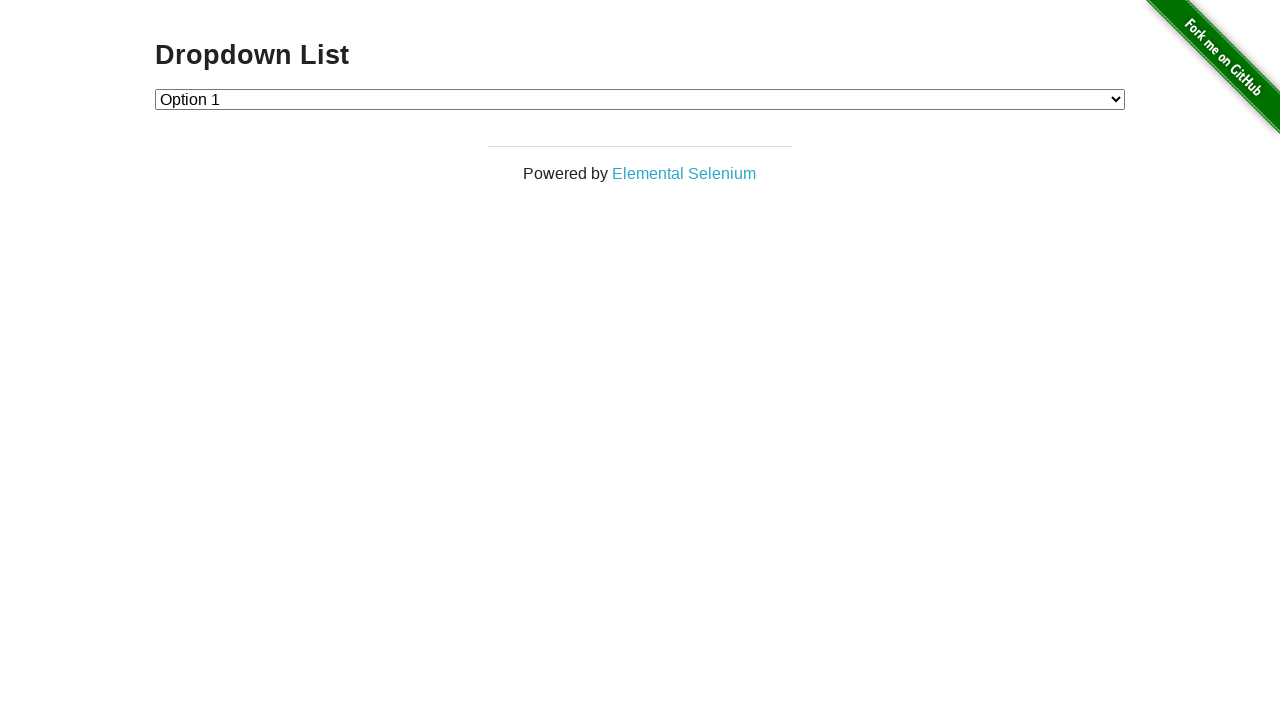

Retrieved selected option text from dropdown
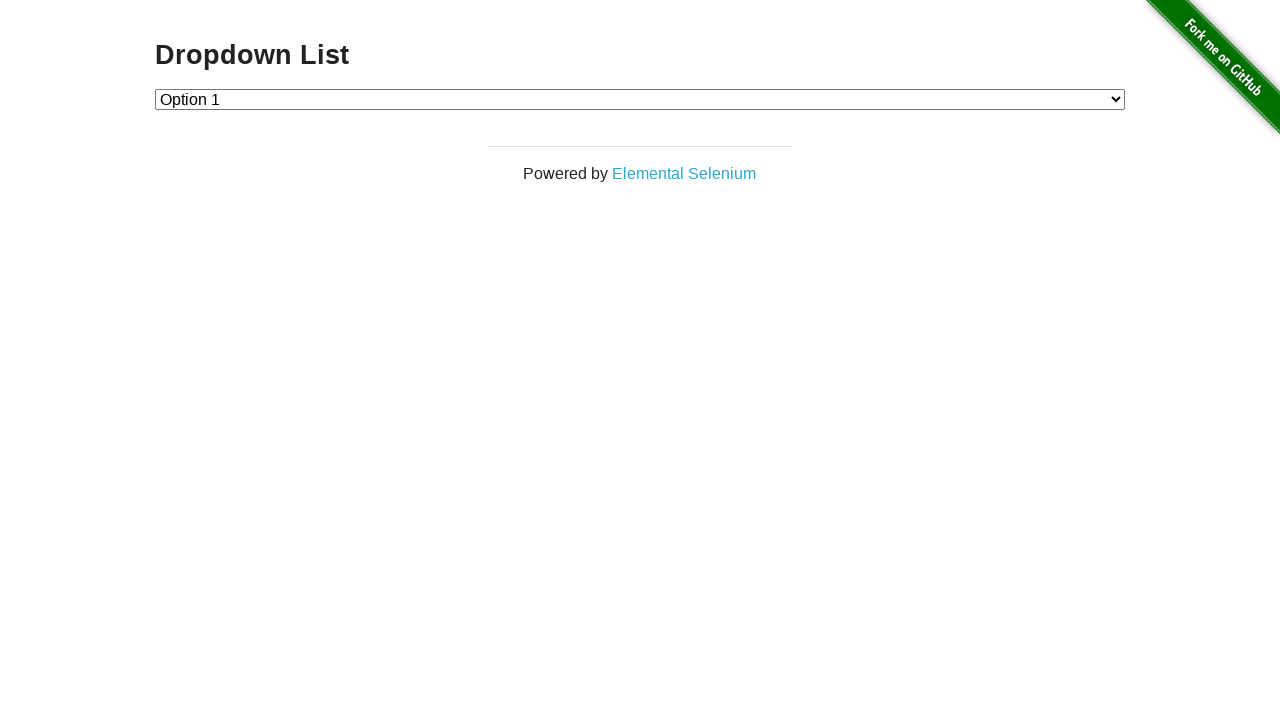

Verified that 'Option 1' is correctly selected
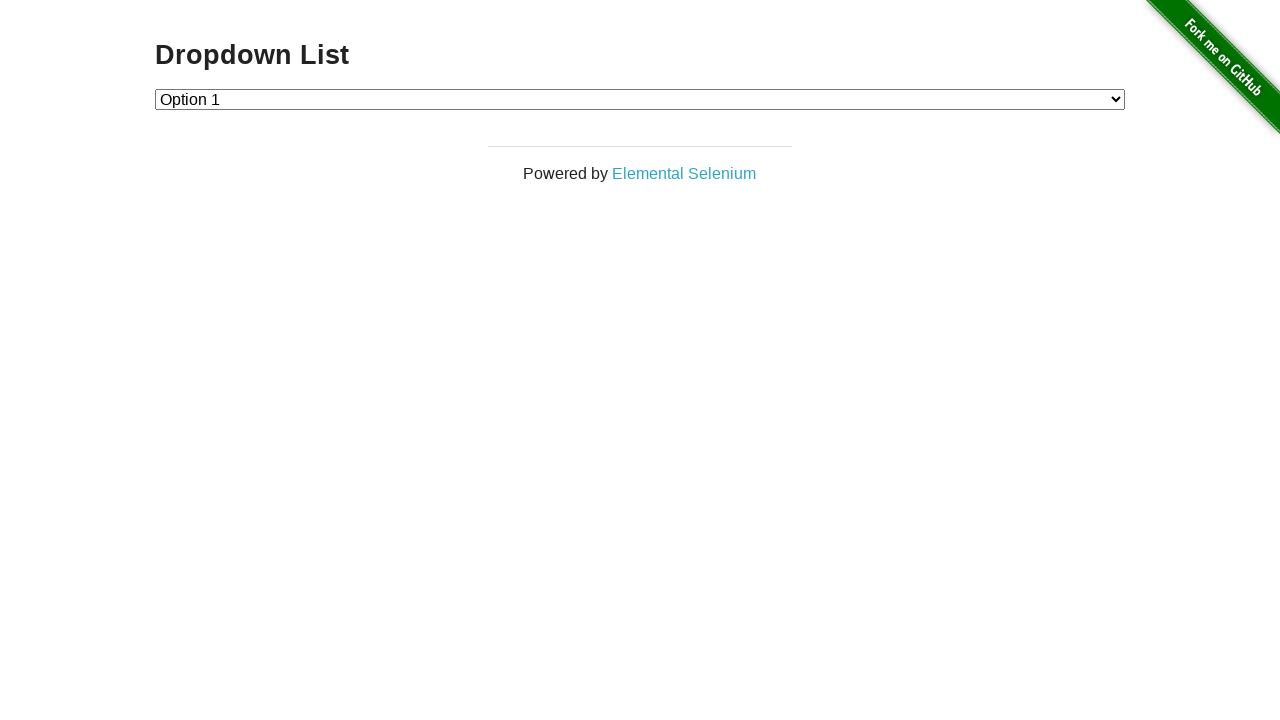

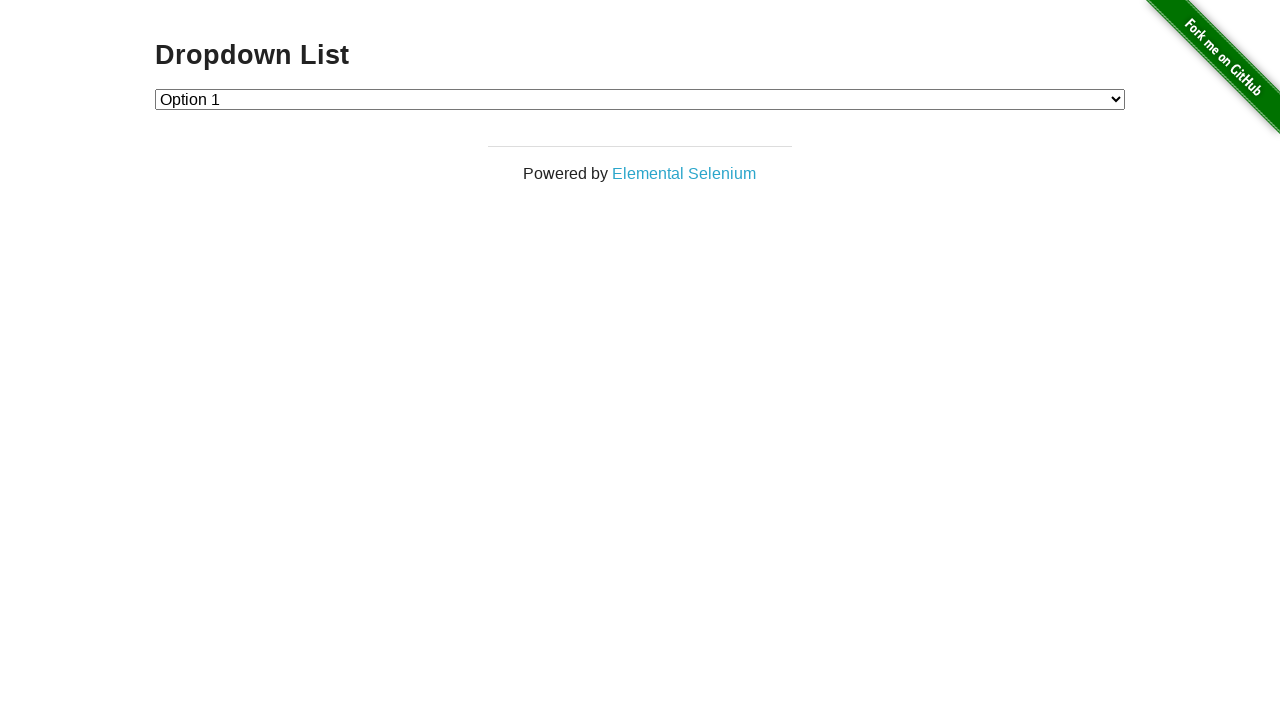